Tests drag and drop functionality by dragging an image element into a target box element on a practice form page

Starting URL: https://formy-project.herokuapp.com/dragdrop

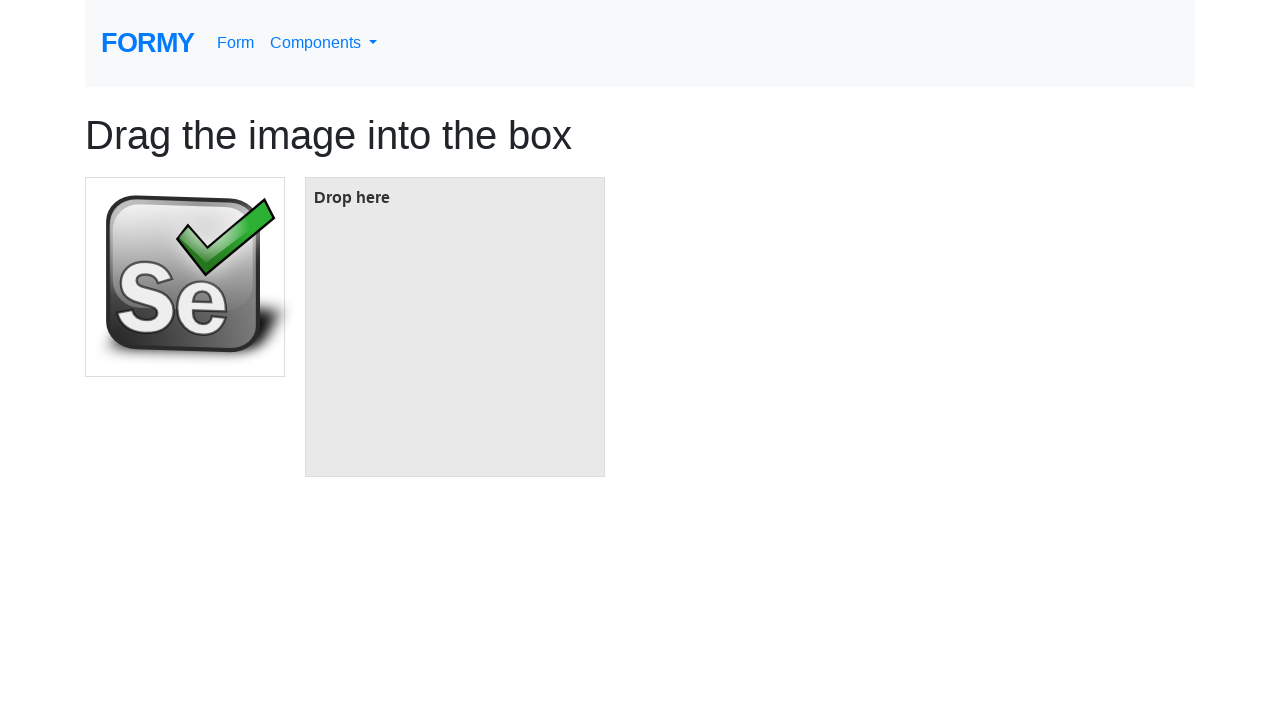

Located the target box element
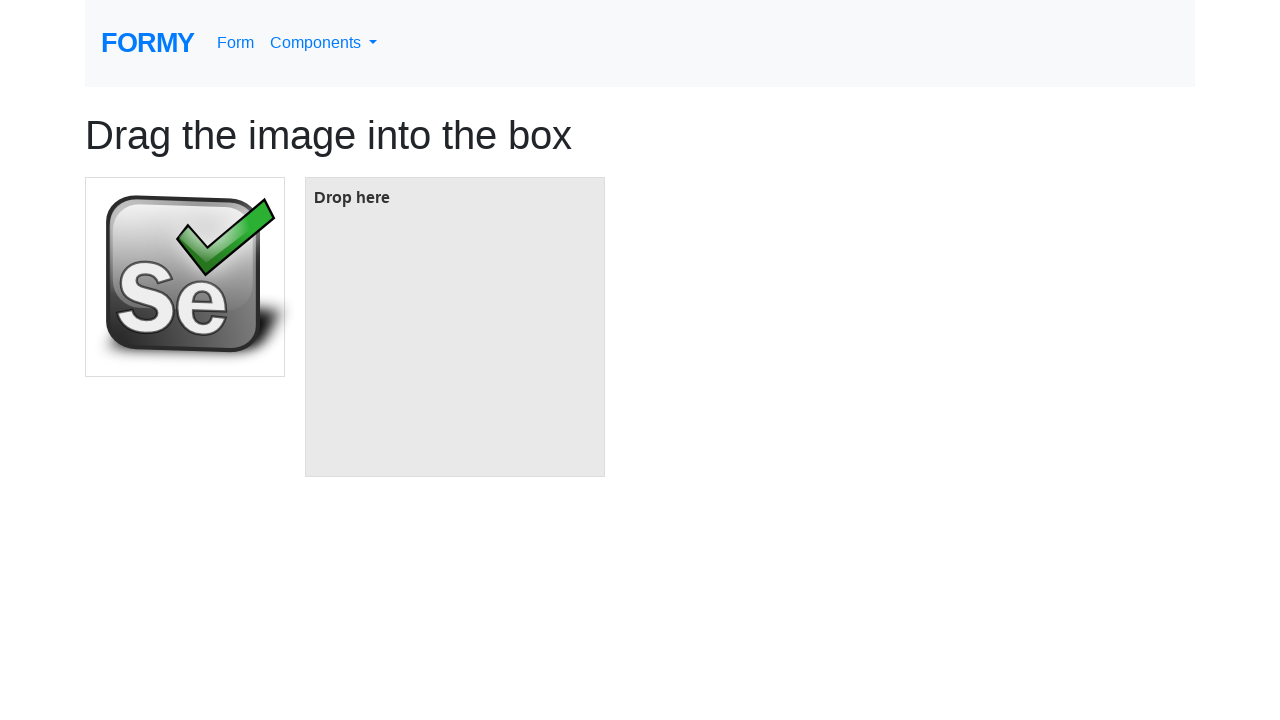

Located the draggable image element
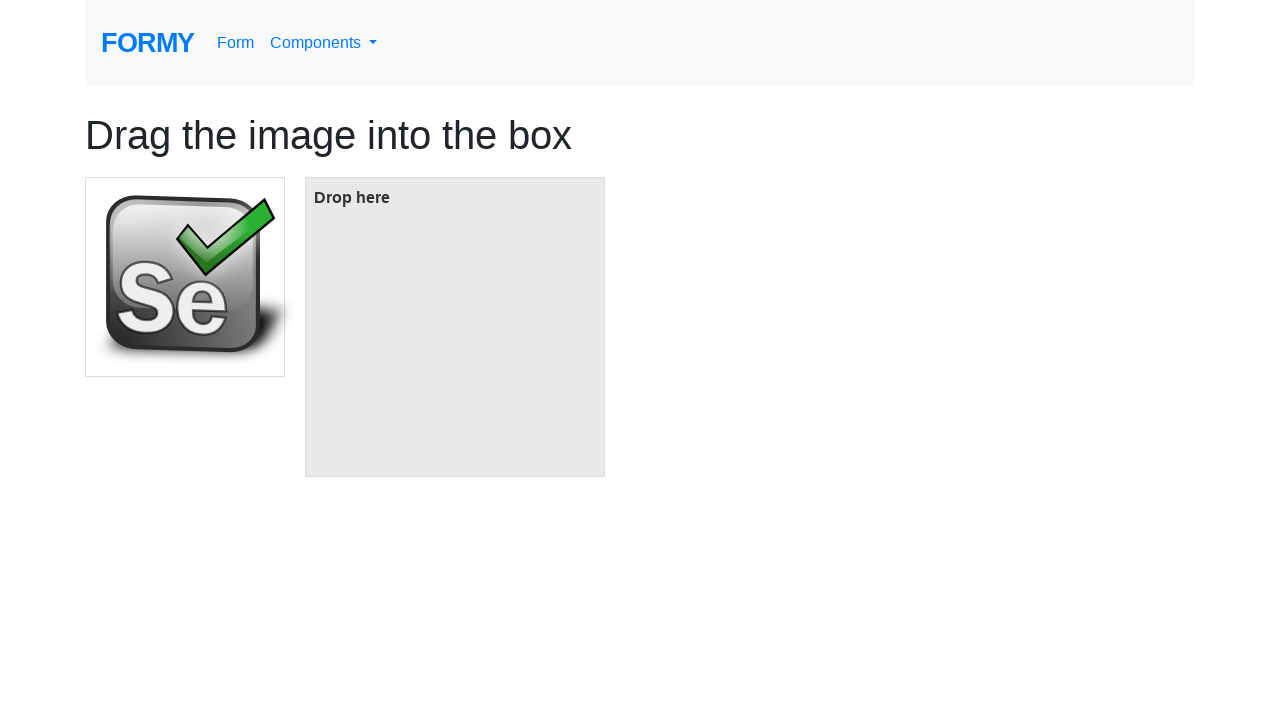

Dragged image element into the target box at (455, 327)
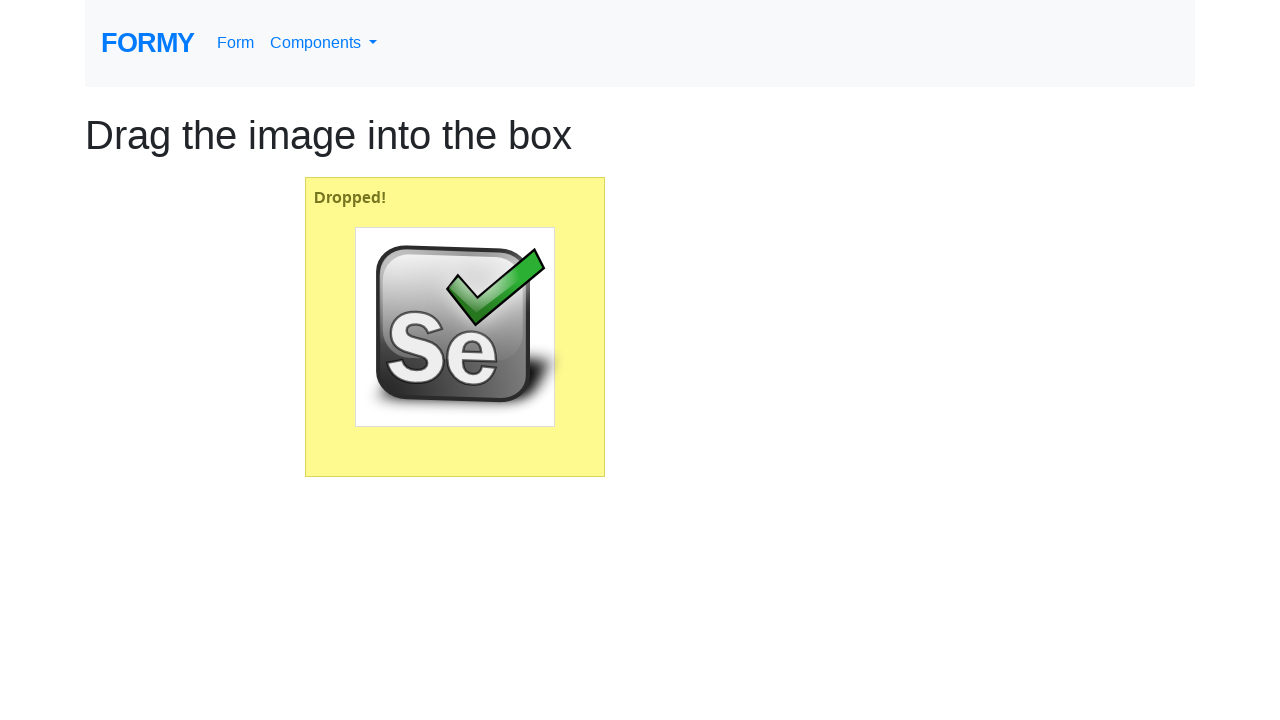

Verified image element is present after drag and drop
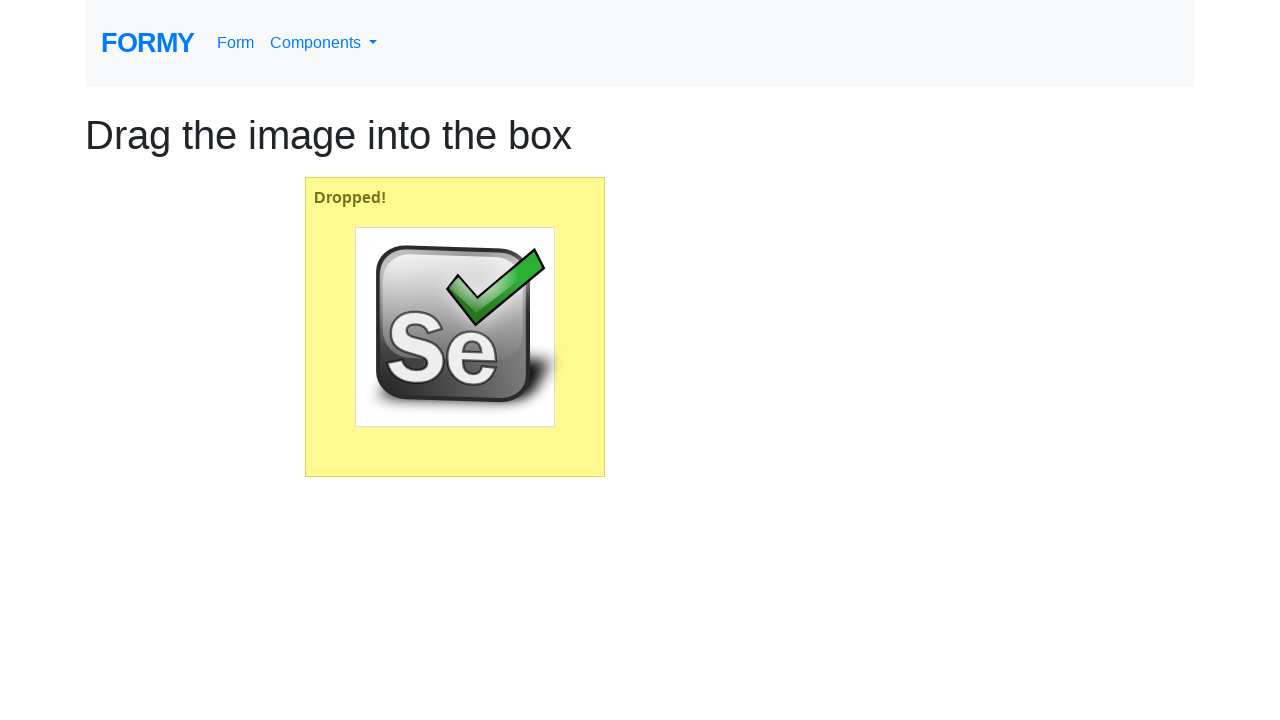

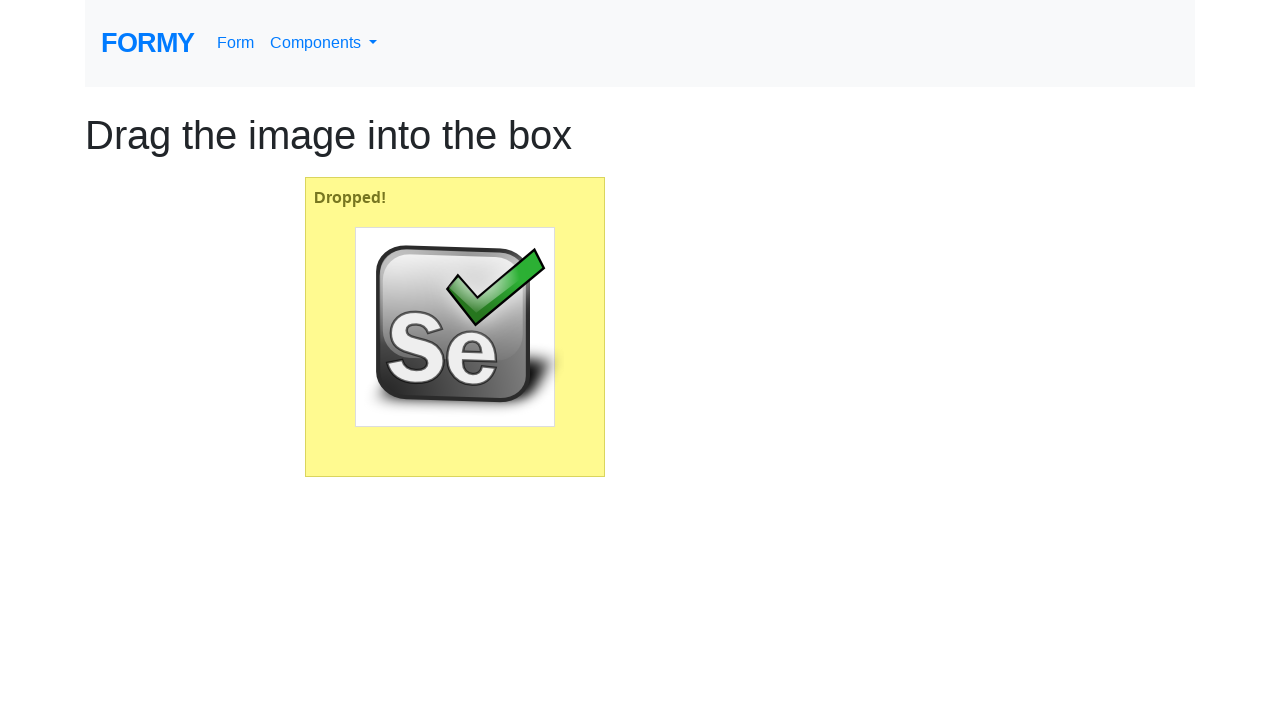